Tests that checkbox and label are hidden when editing a todo item

Starting URL: https://demo.playwright.dev/todomvc

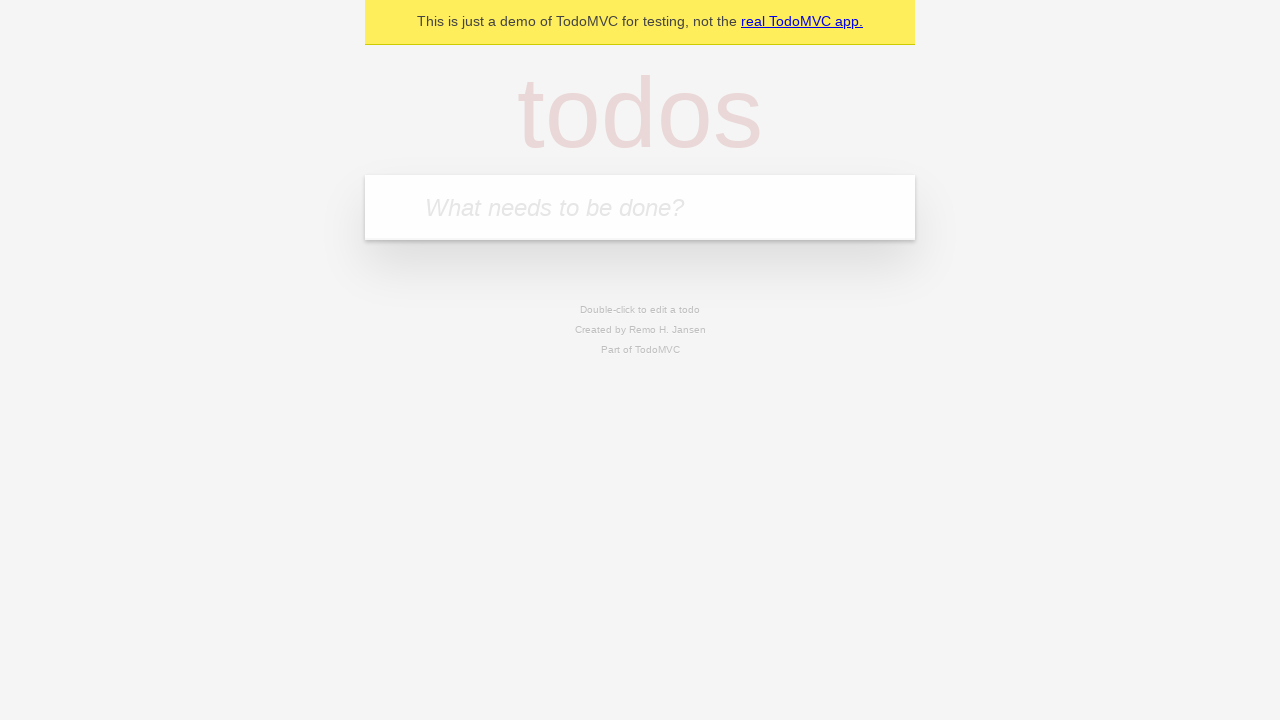

Located the 'What needs to be done?' input field
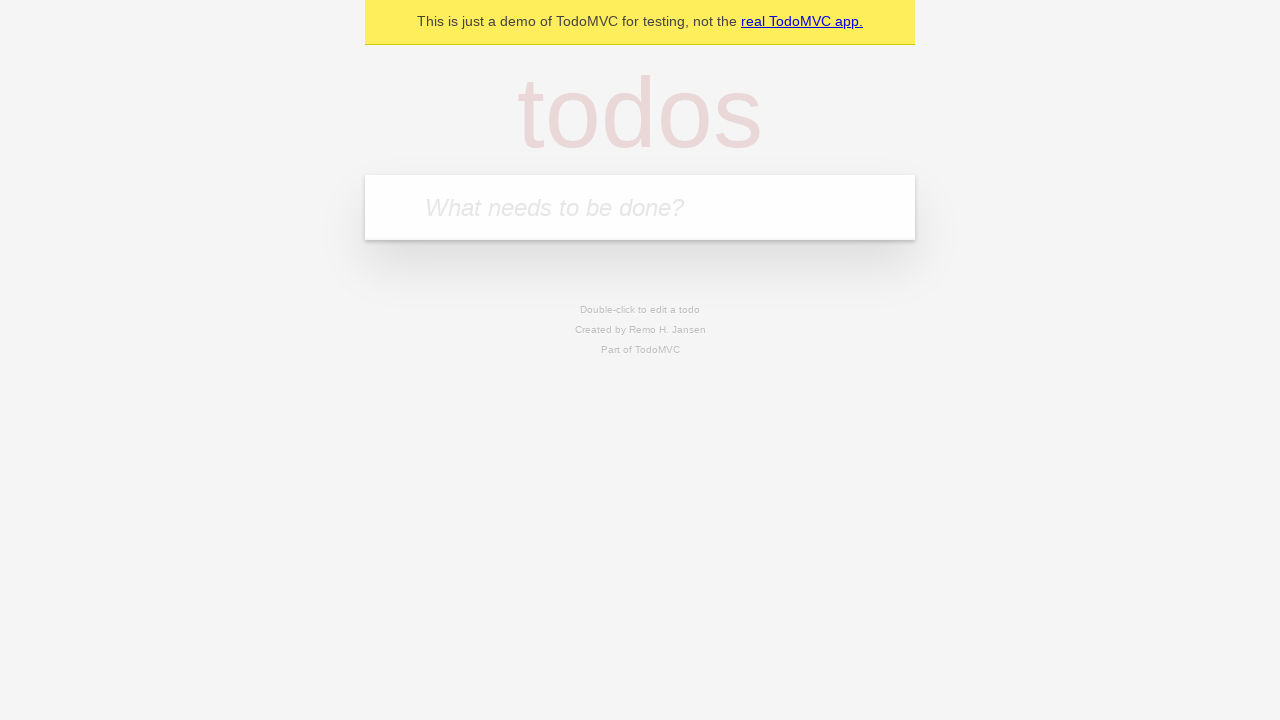

Filled first todo item with 'buy some apples' on internal:attr=[placeholder="What needs to be done?"i]
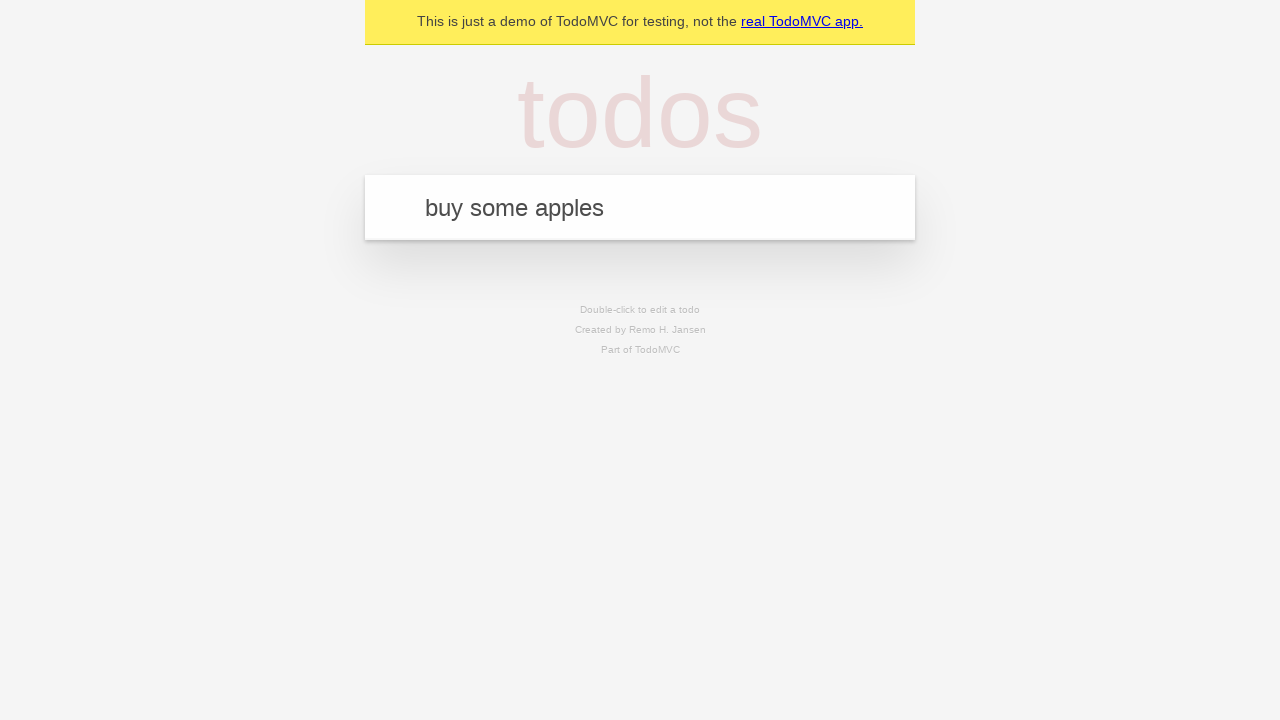

Pressed Enter to create first todo on internal:attr=[placeholder="What needs to be done?"i]
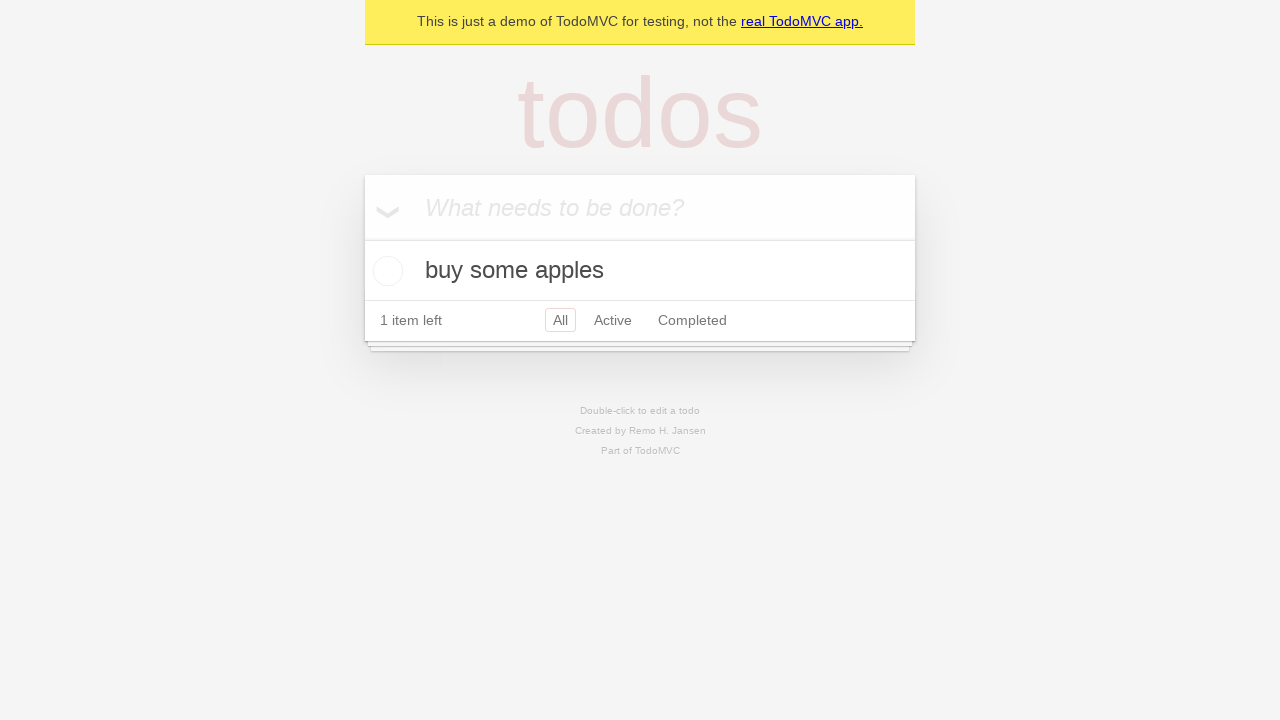

Filled second todo item with 'feed the cat' on internal:attr=[placeholder="What needs to be done?"i]
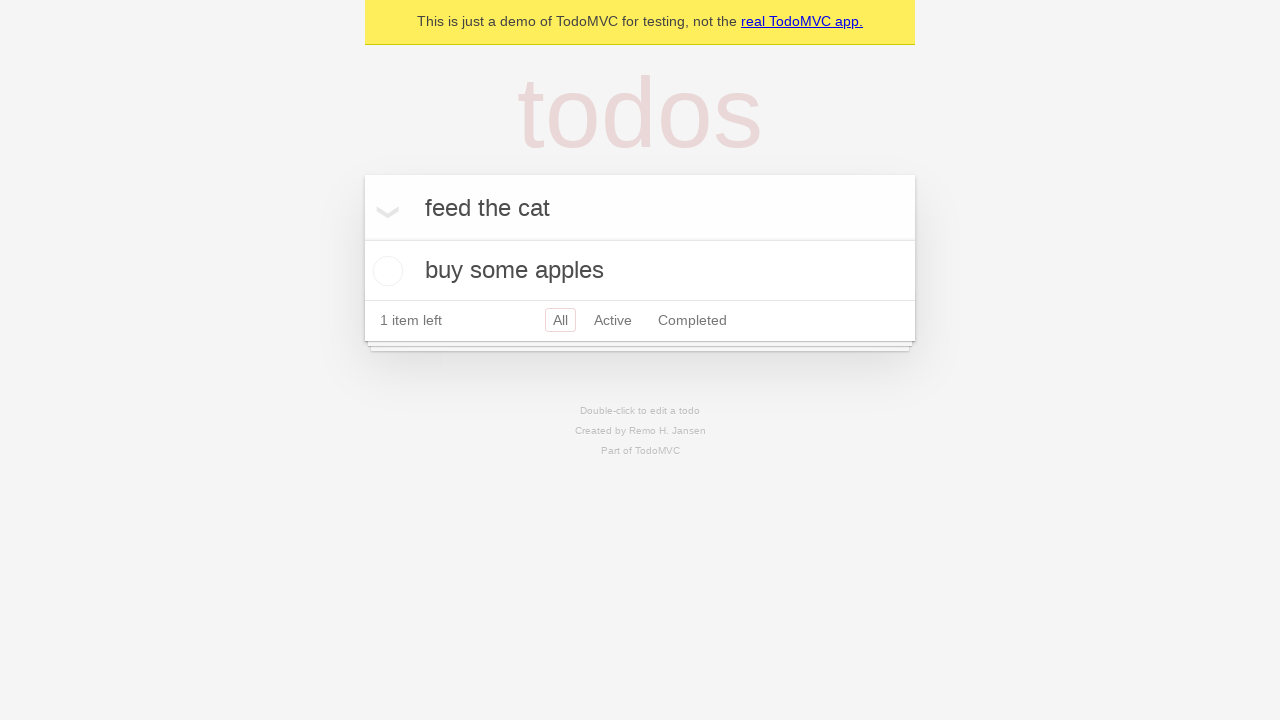

Pressed Enter to create second todo on internal:attr=[placeholder="What needs to be done?"i]
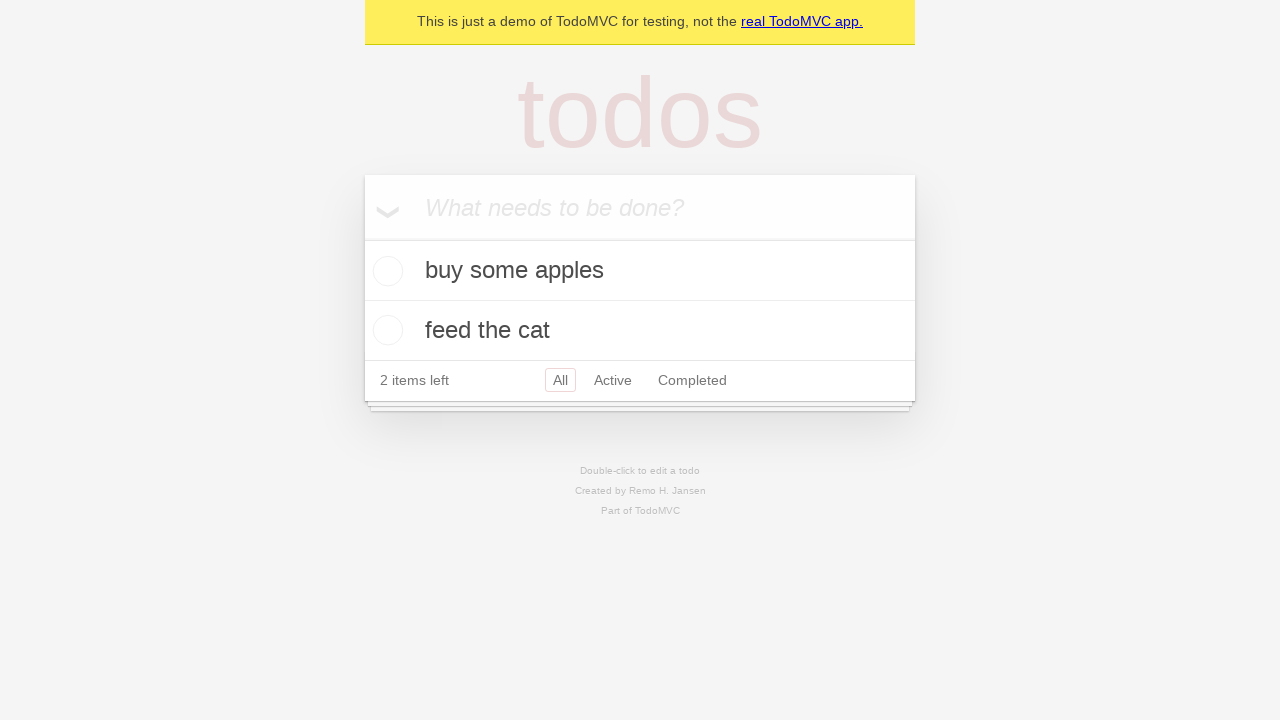

Filled third todo item with 'book a doctors appointment' on internal:attr=[placeholder="What needs to be done?"i]
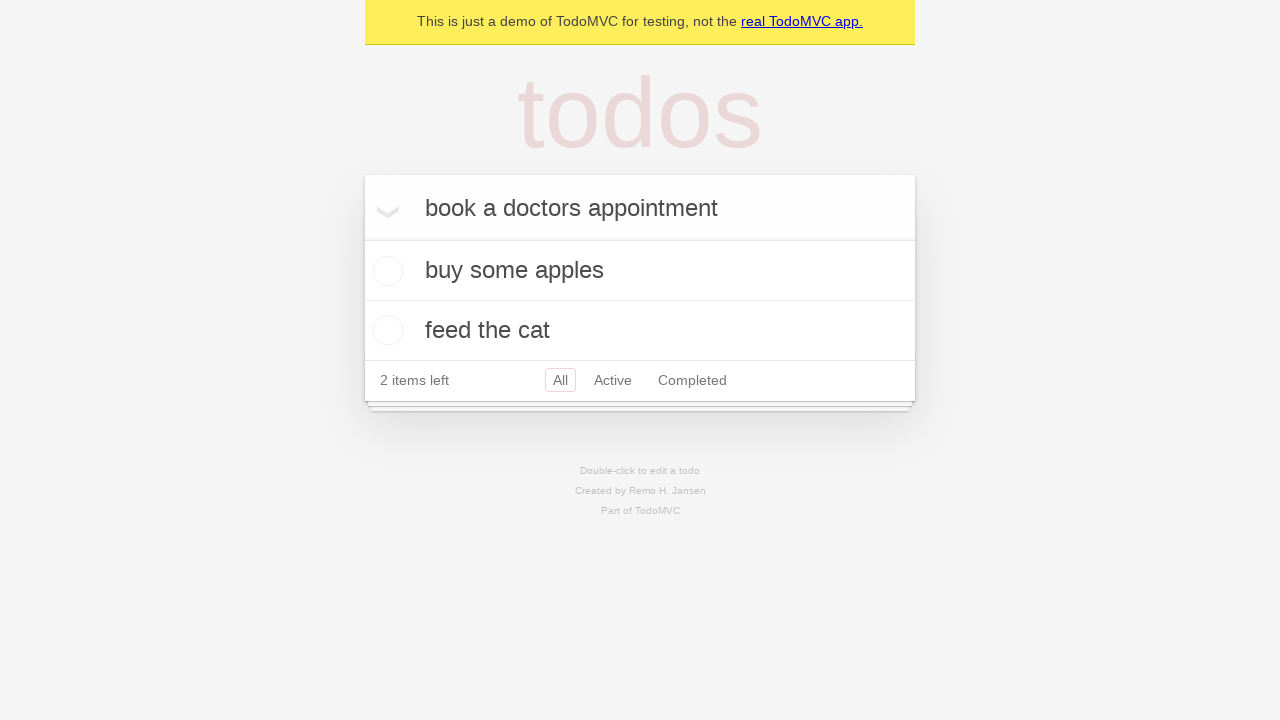

Pressed Enter to create third todo on internal:attr=[placeholder="What needs to be done?"i]
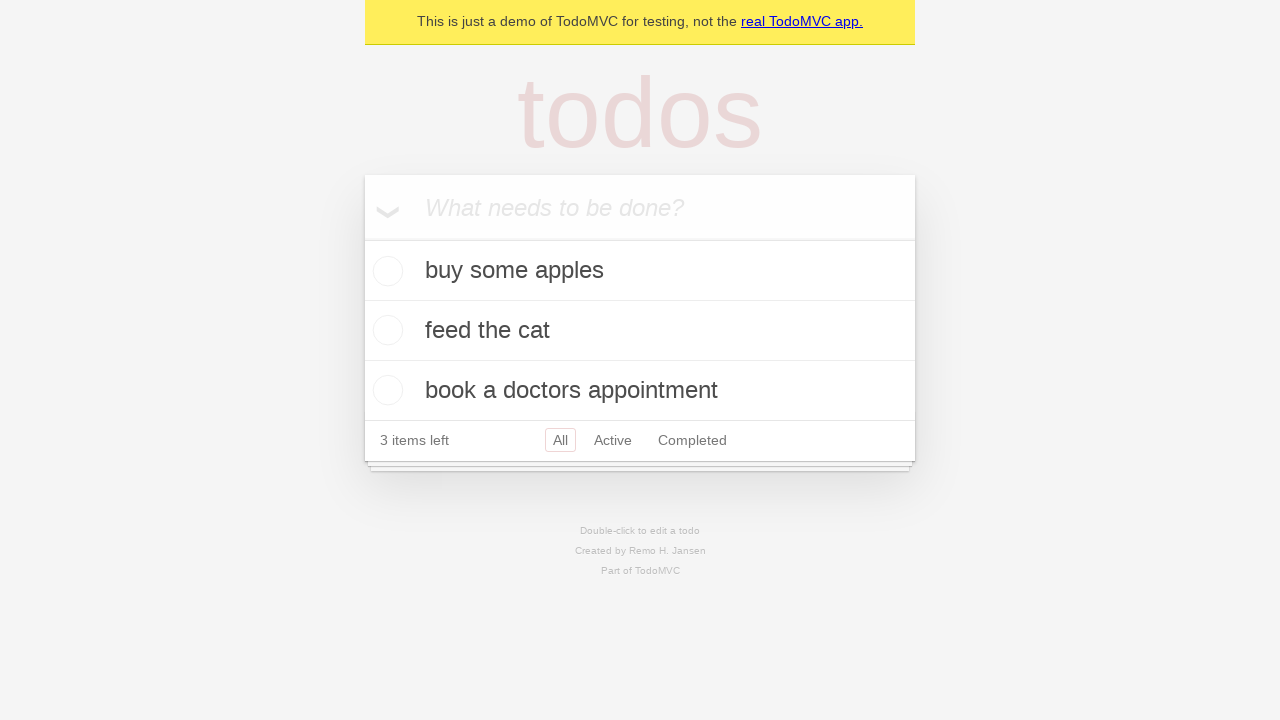

Waited for third todo item to load
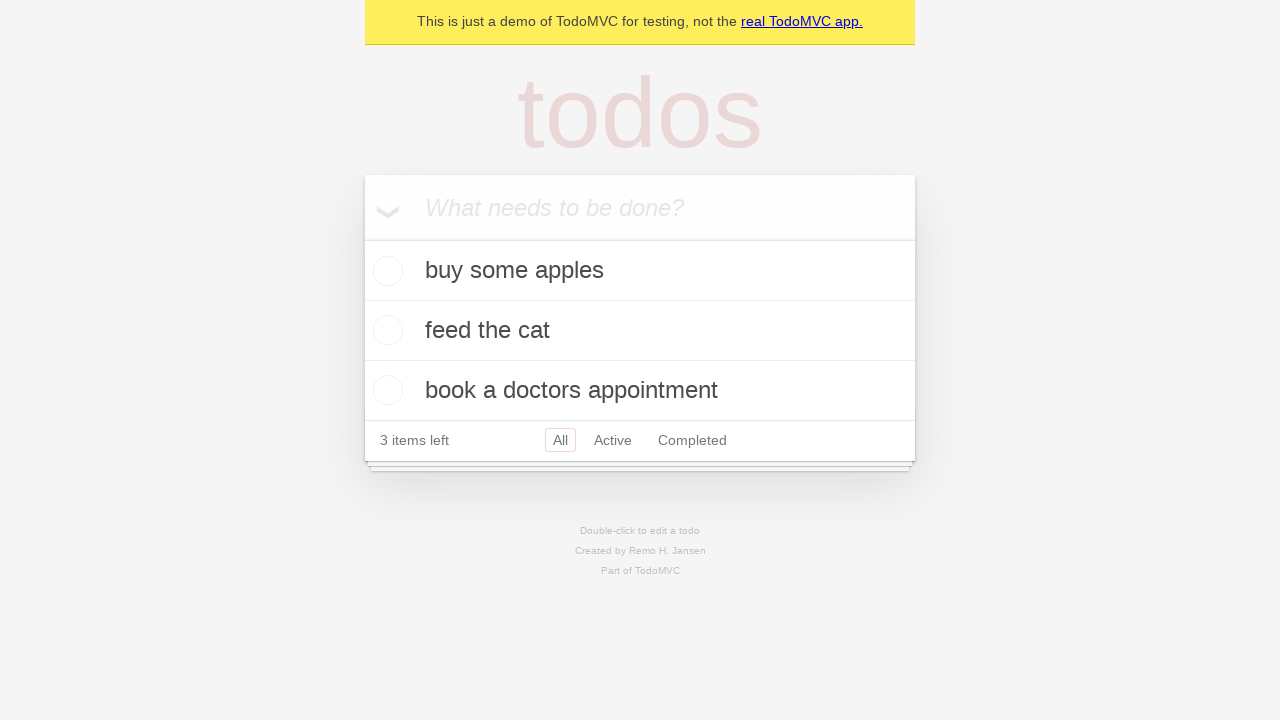

Located the second todo item for editing
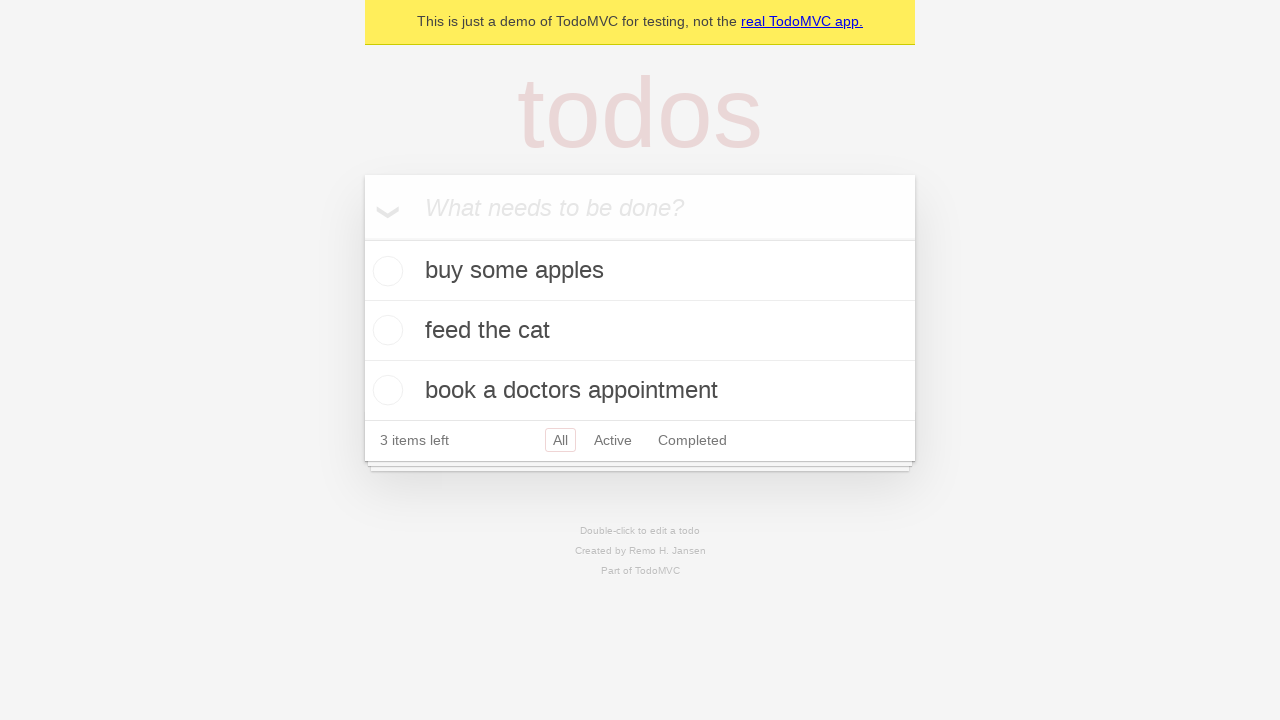

Double-clicked second todo item to enter edit mode at (640, 331) on [data-testid='todo-item'] >> nth=1
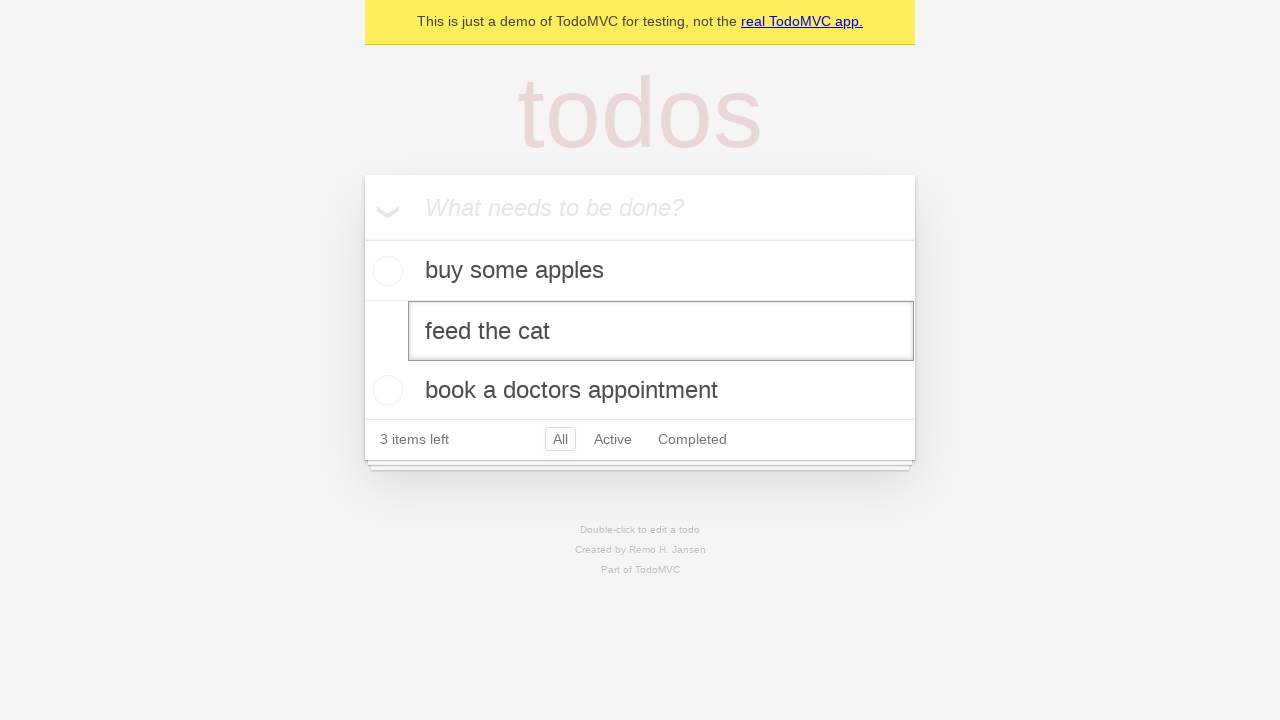

Edit textbox appeared, confirming edit mode is active
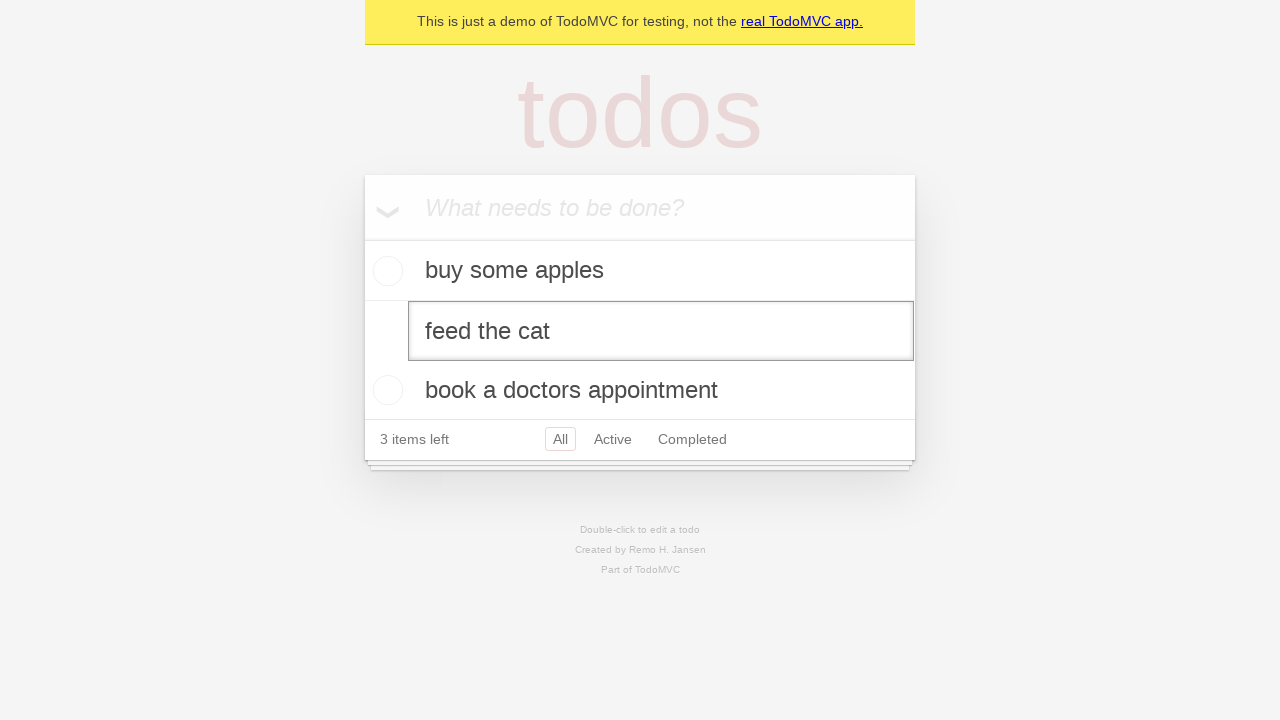

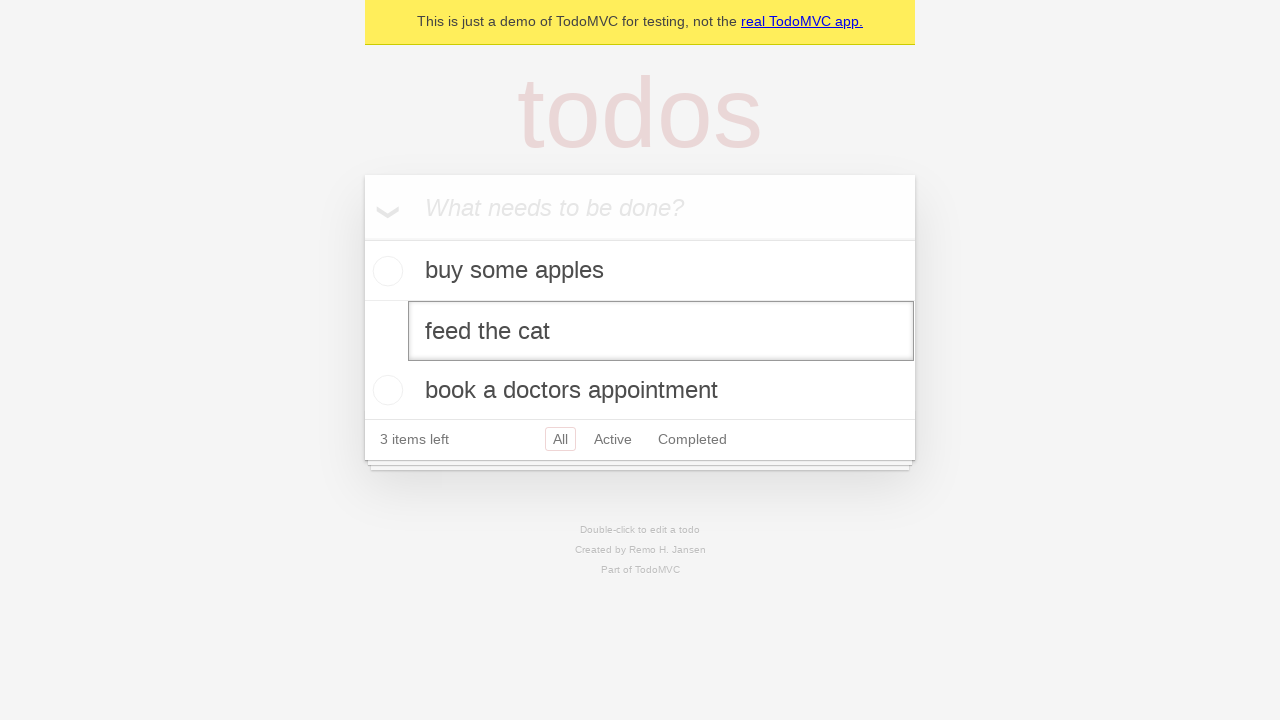